Tests TodoMVC application functionality including adding tasks, marking tasks as complete, filtering active/completed tasks, and clearing completed tasks.

Starting URL: http://todomvc4tasj.herokuapp.com

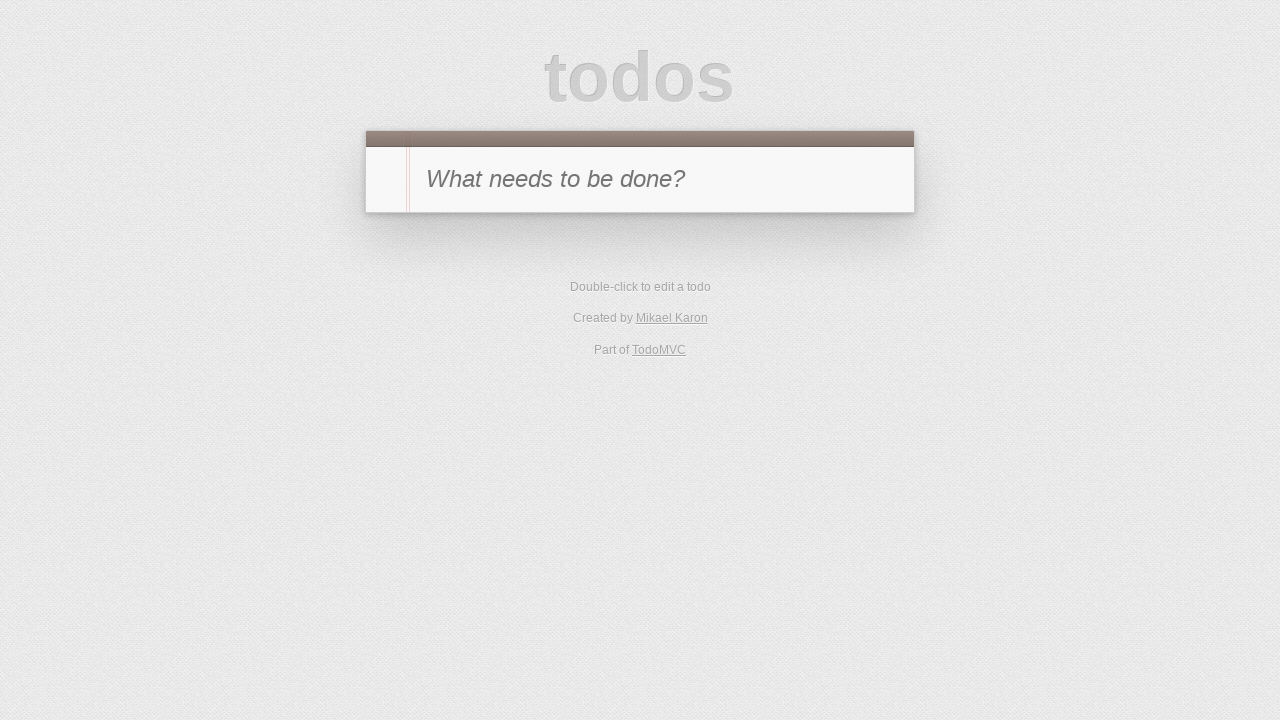

Filled new task input with '1' on #new-todo
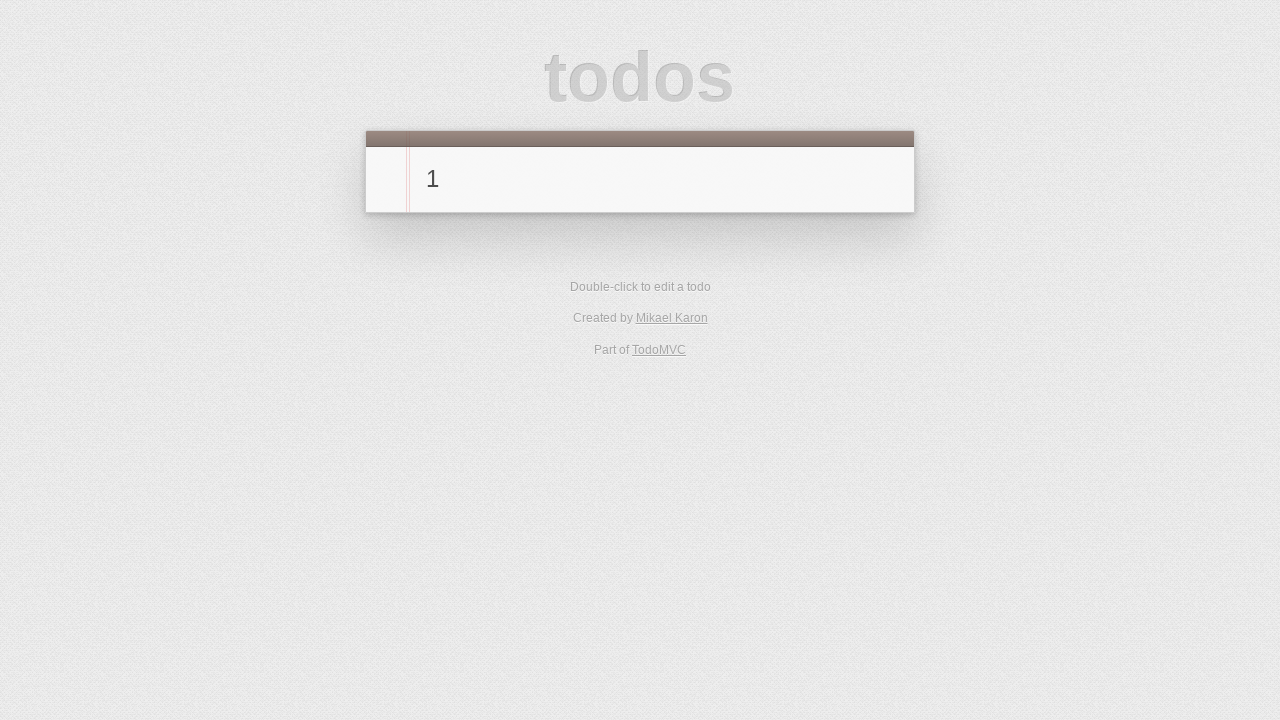

Pressed Enter to add task '1' on #new-todo
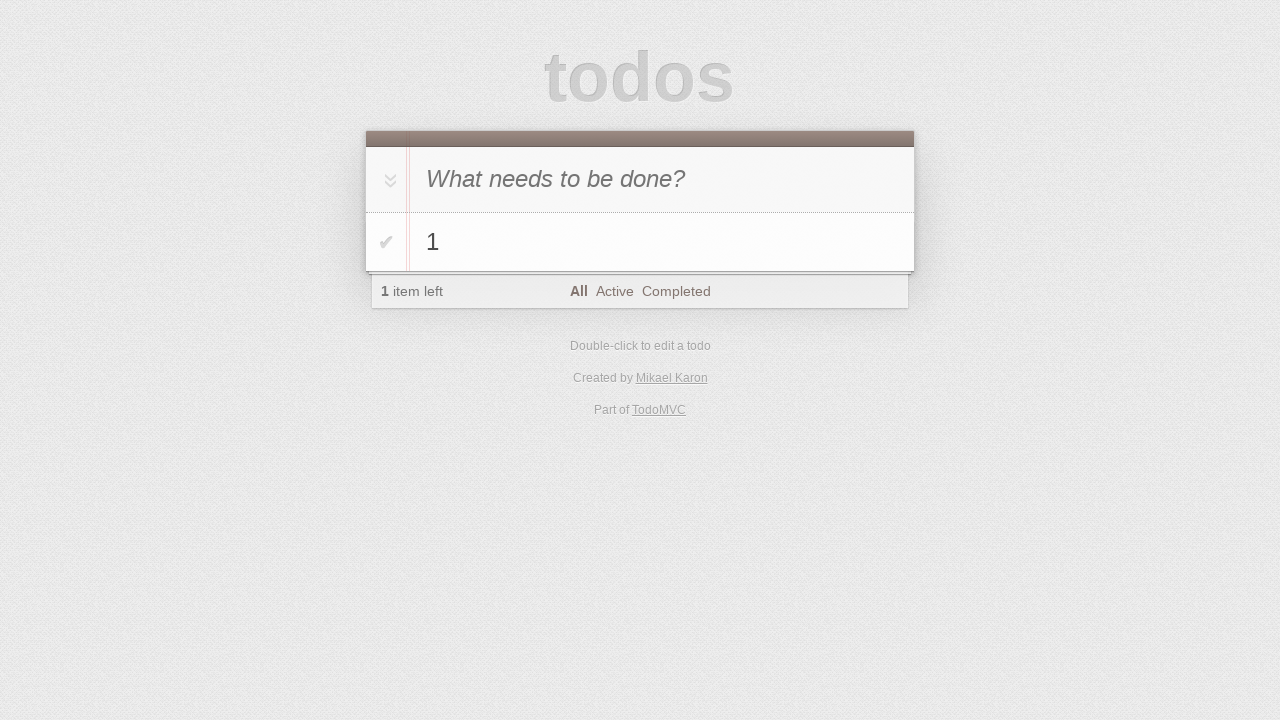

Filled new task input with '2' on #new-todo
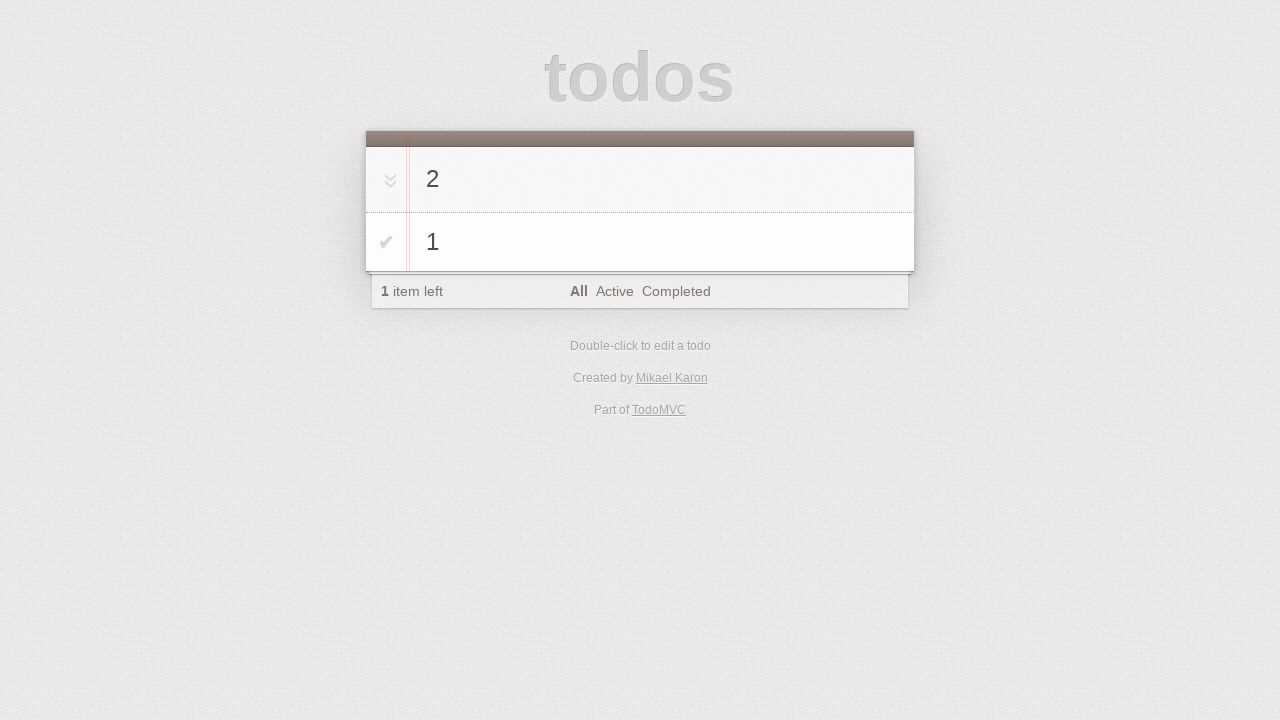

Pressed Enter to add task '2' on #new-todo
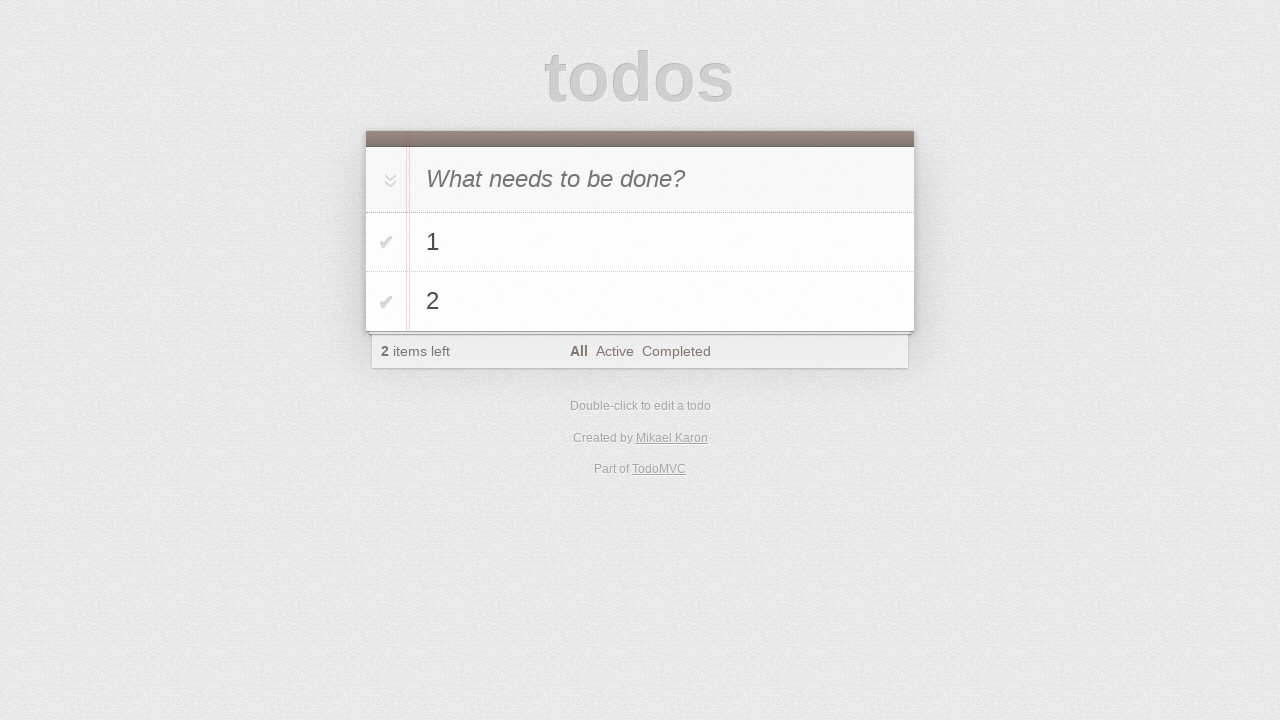

Filled new task input with '3' on #new-todo
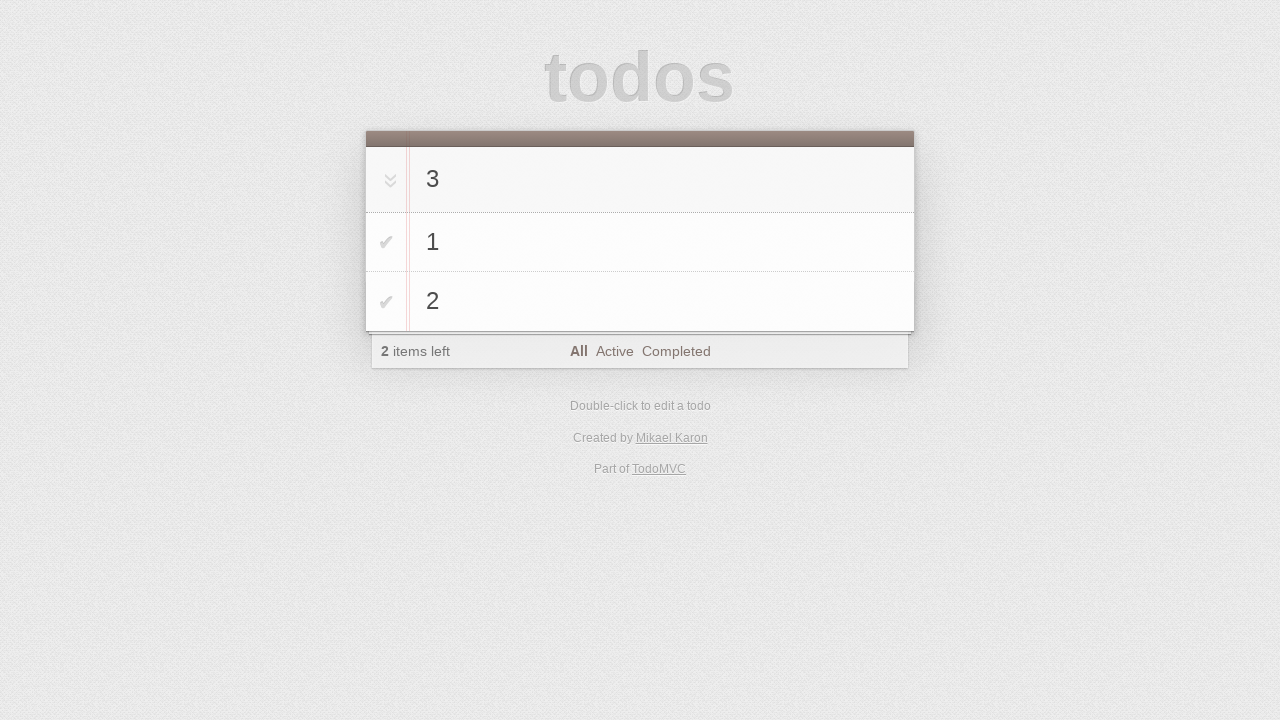

Pressed Enter to add task '3' on #new-todo
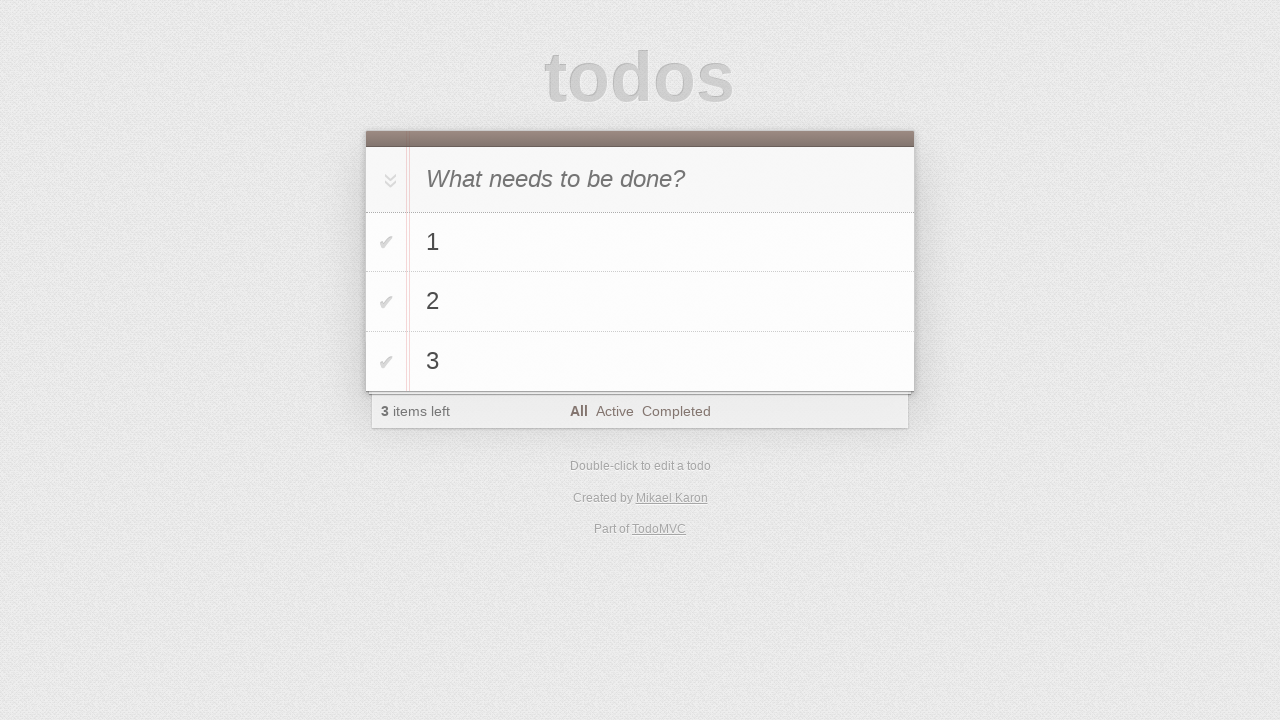

Waited for all three tasks to be visible in the list
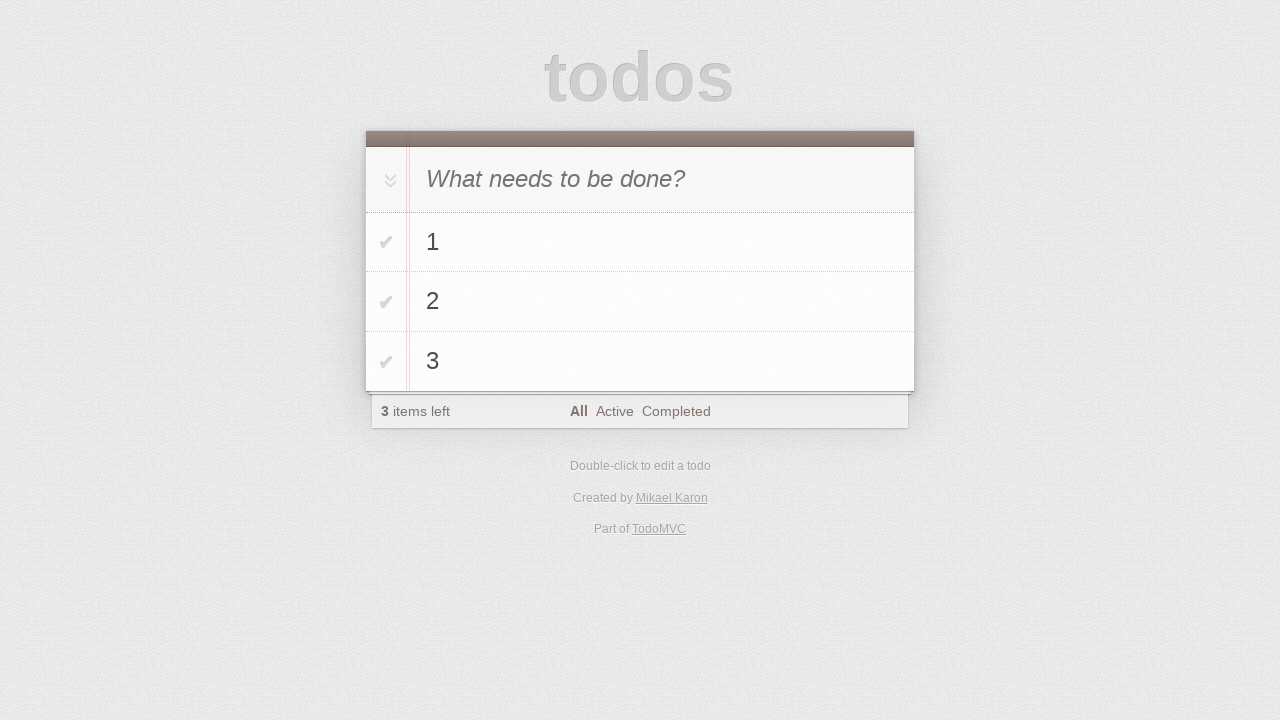

Verified todo count element is visible
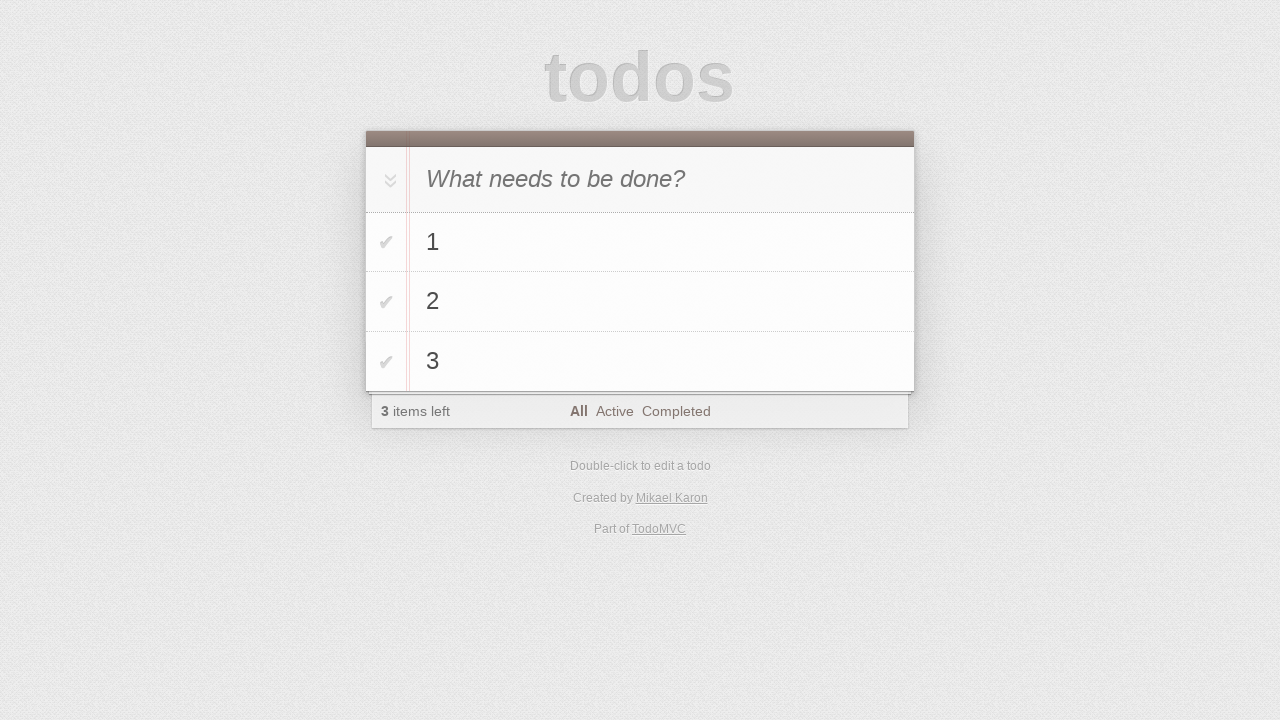

Clicked toggle on third task to mark it as complete at (386, 362) on #todo-list>li:nth-child(3) .toggle
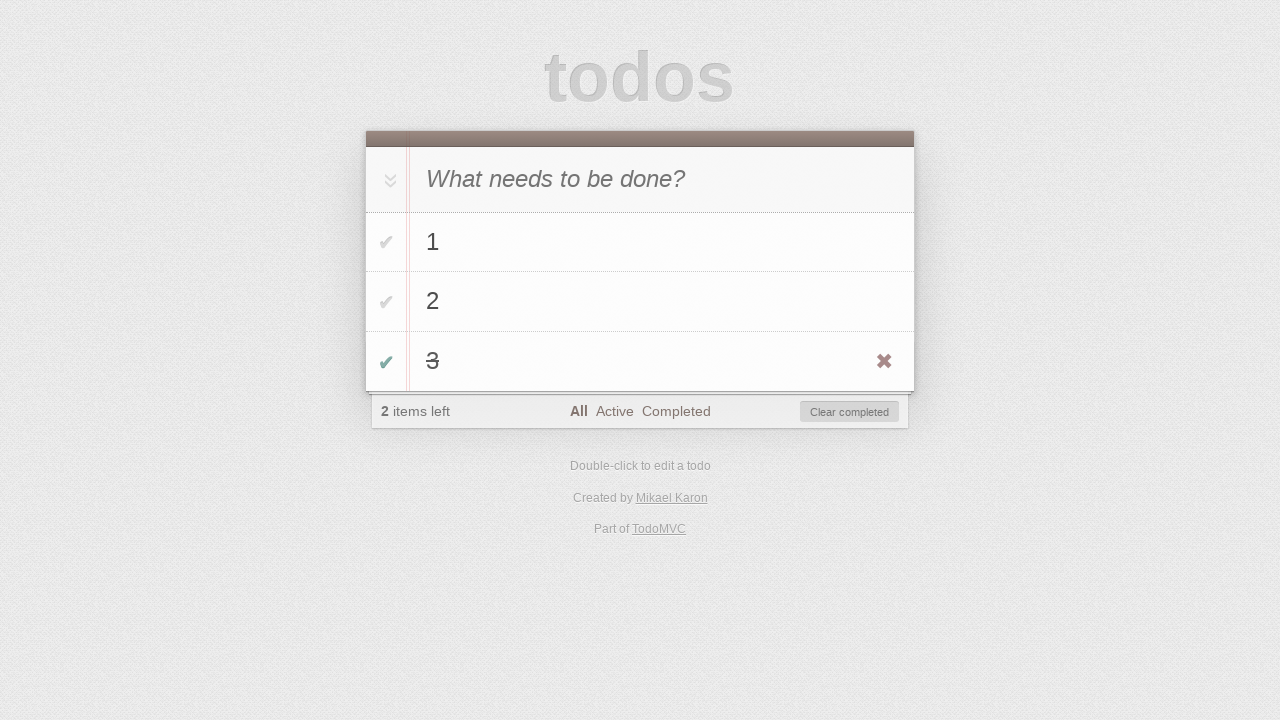

Clicked Active filter to show only incomplete tasks at (614, 411) on a[href='#/active']
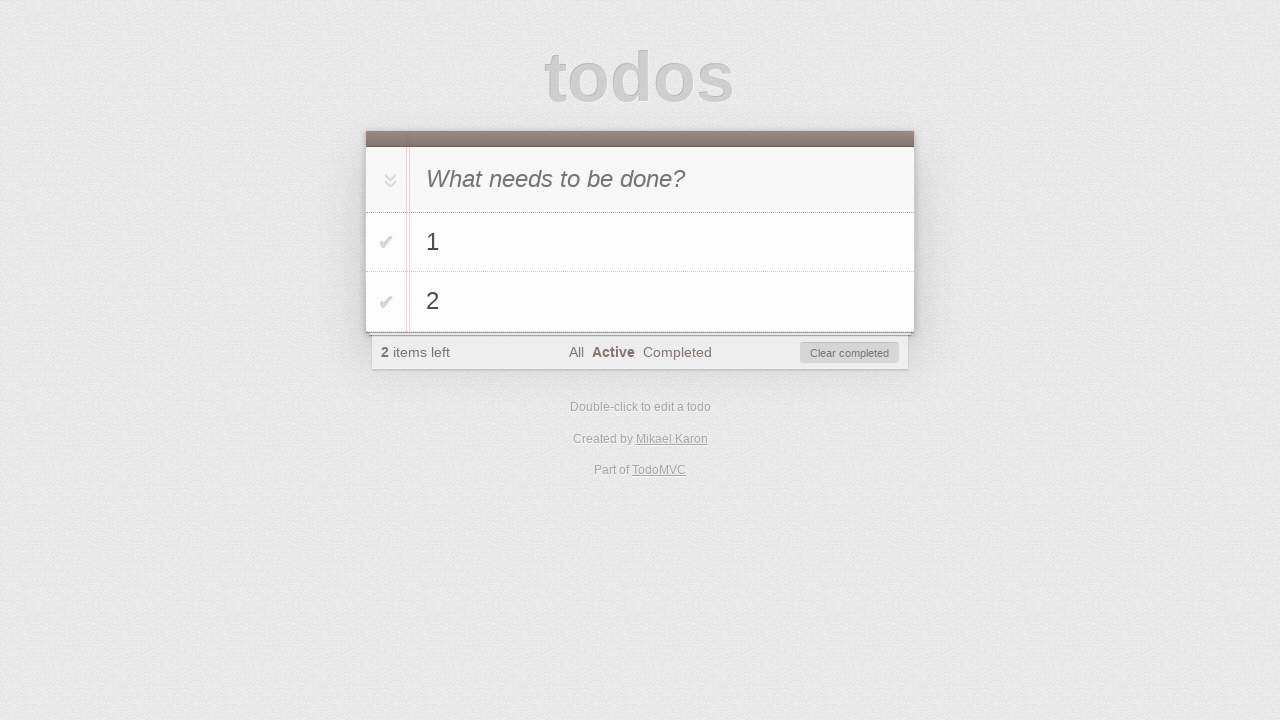

Verified third task is hidden after applying Active filter
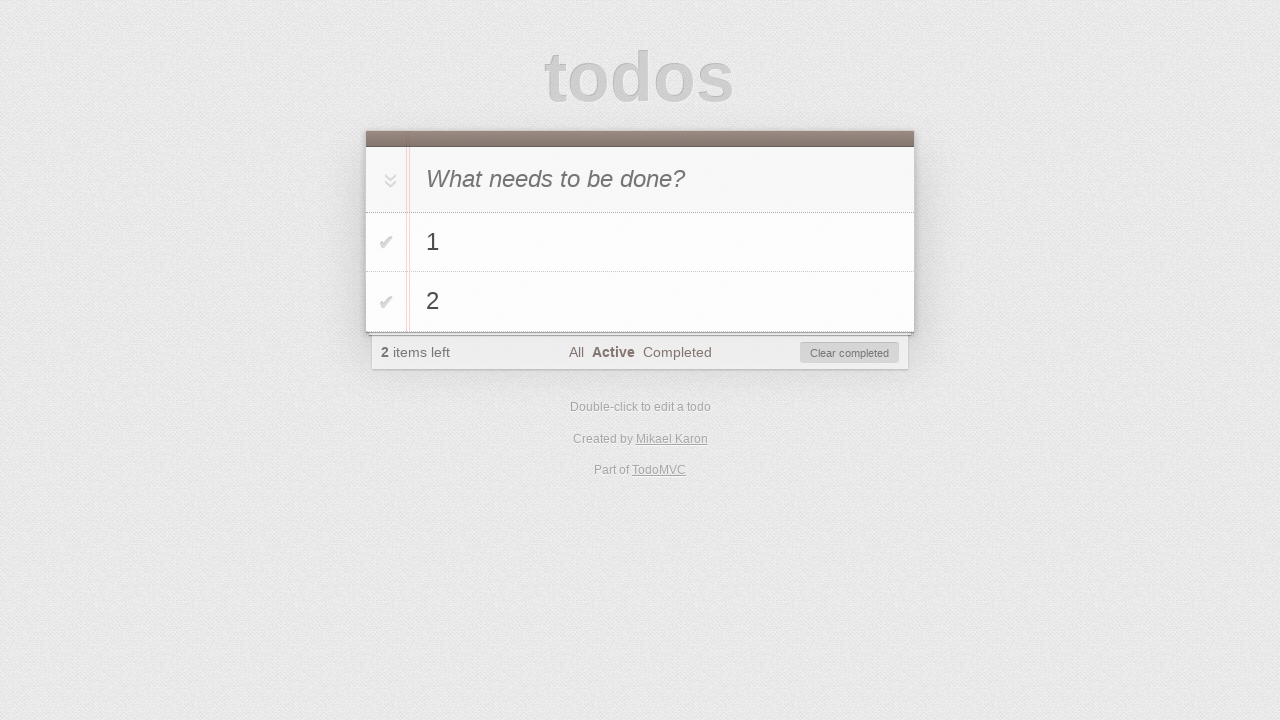

Clicked toggle-all button to complete all remaining tasks at (388, 180) on #toggle-all
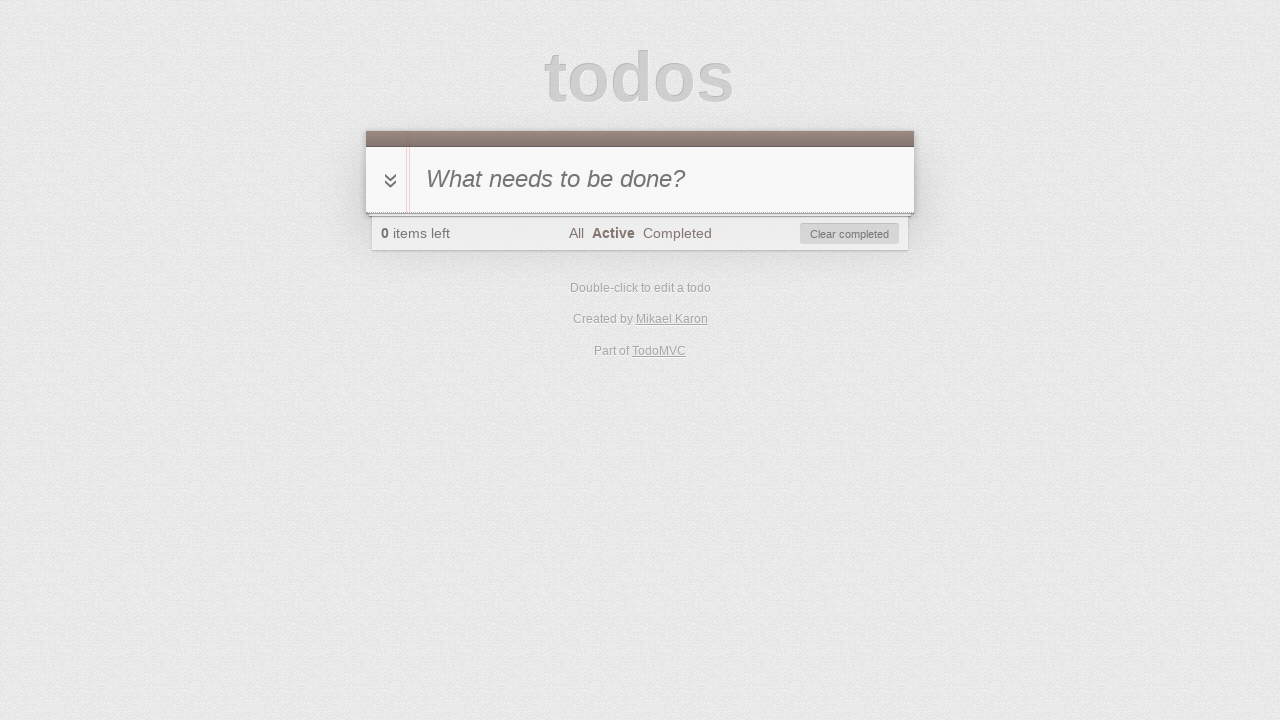

Clicked clear completed button to remove all completed tasks at (850, 234) on #clear-completed
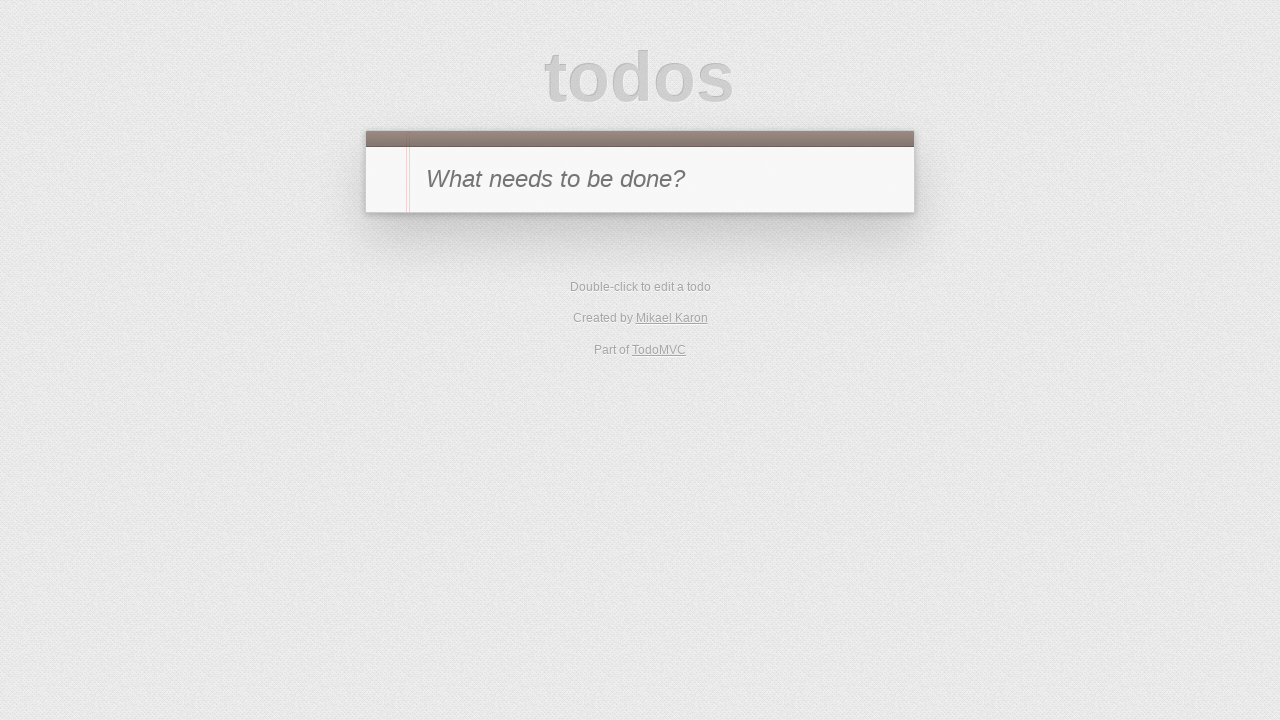

Verified todo list is empty after clearing completed tasks
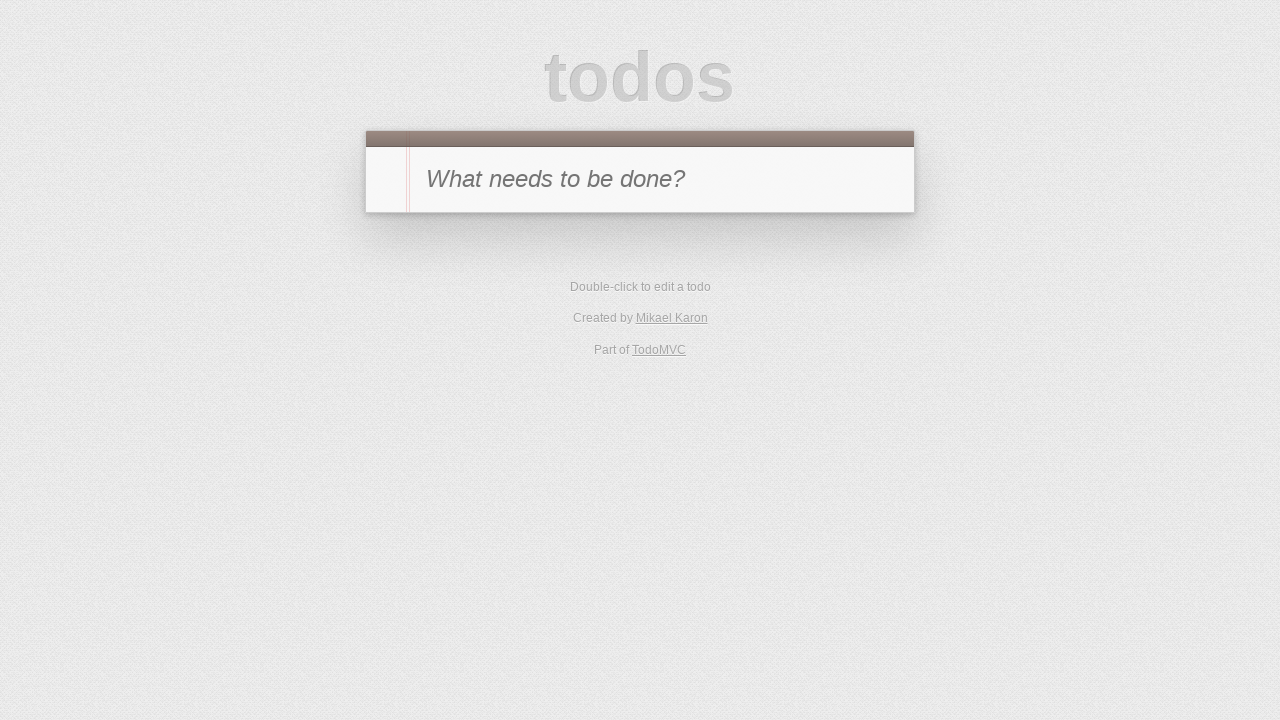

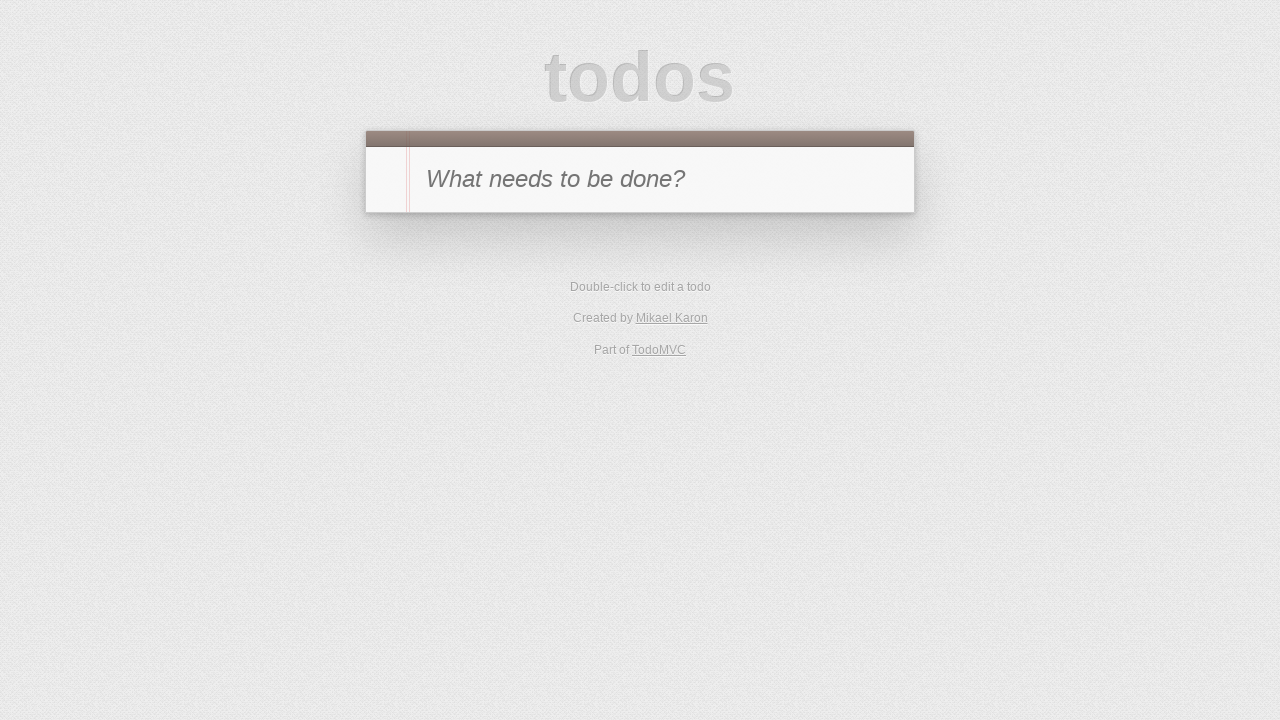